Scrolls to the protocols link in the main navigation and verifies it is enabled

Starting URL: https://webdriver.io/docs/api

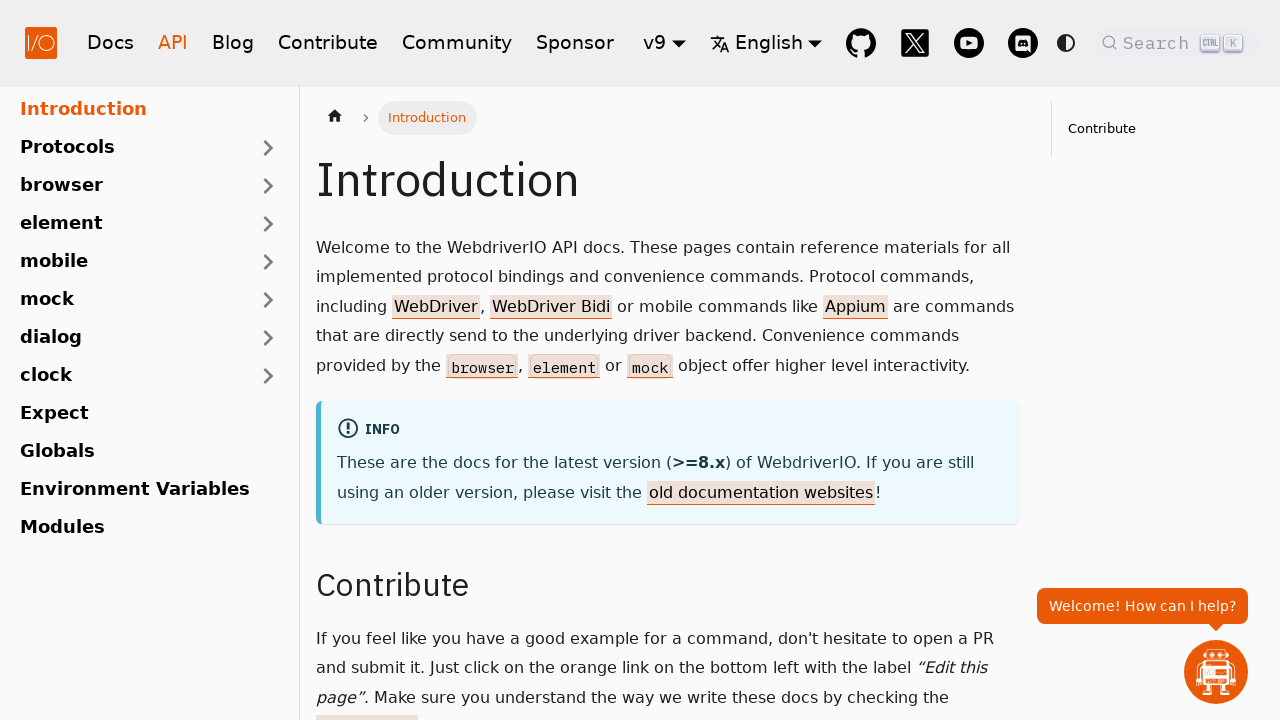

Located the protocols link in main navigation
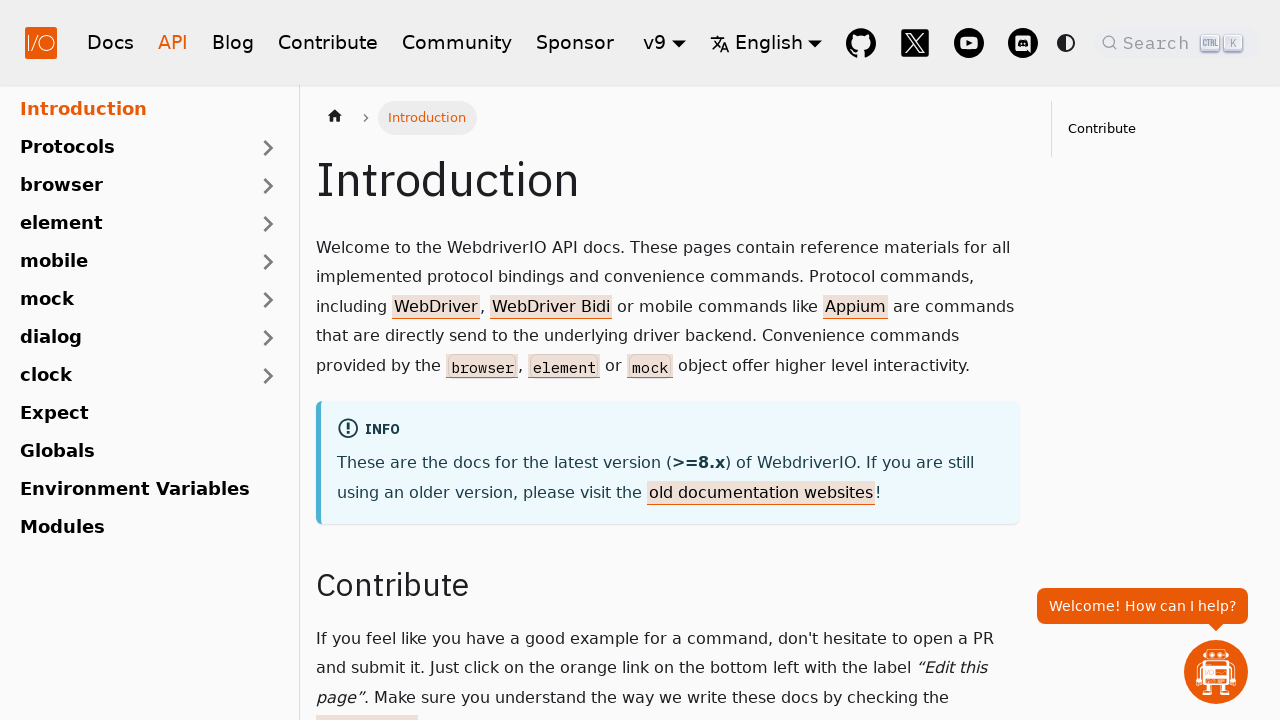

Scrolled to the protocols link
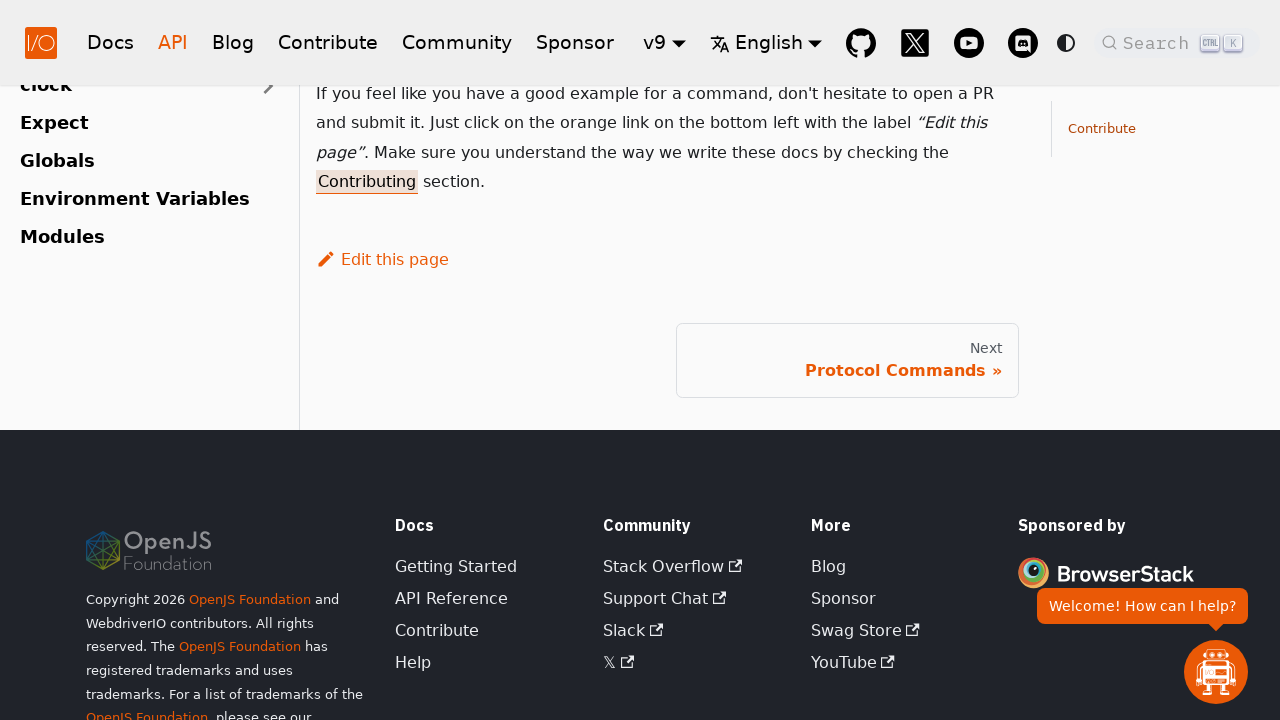

Verified protocols link is visible and enabled
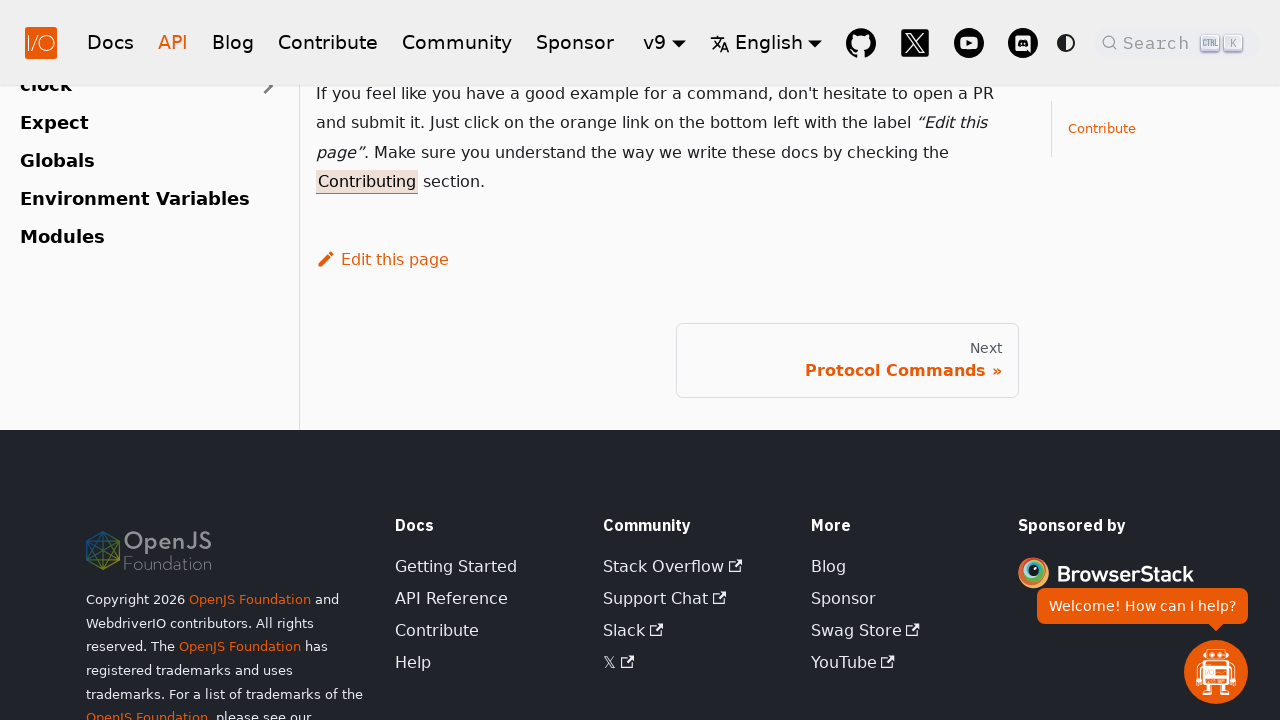

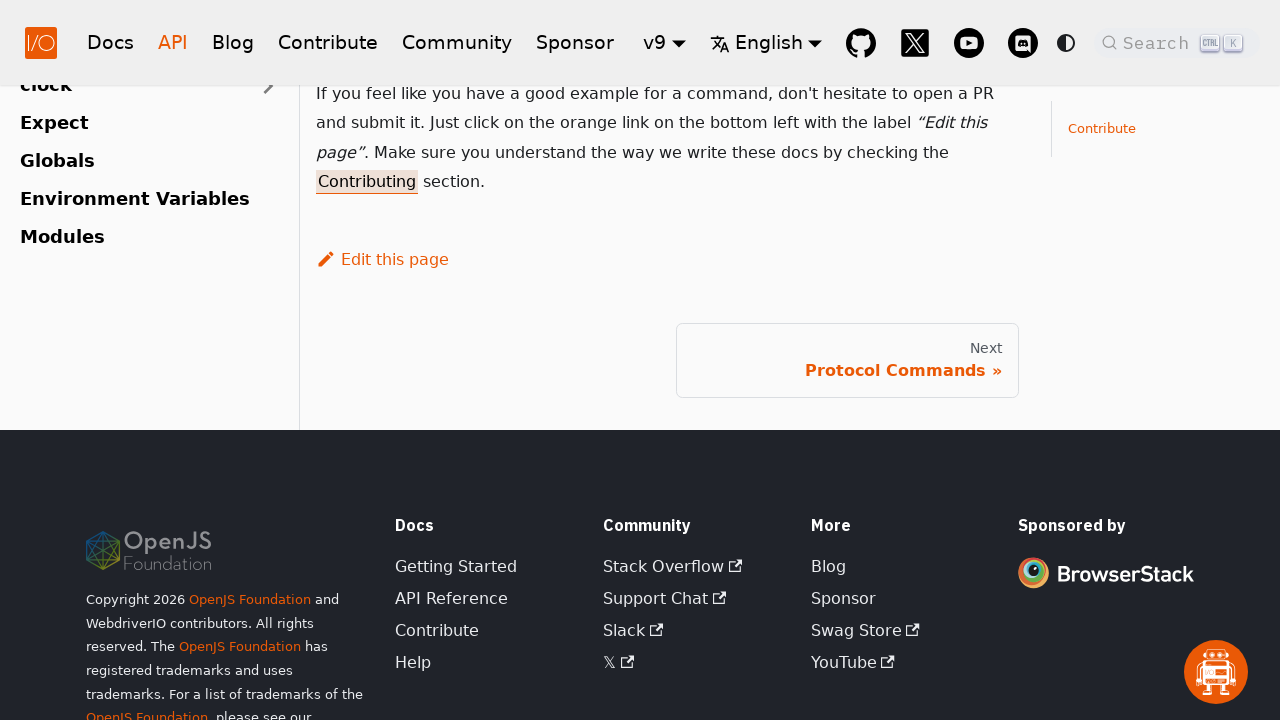